Tests filtering to display all todo items after applying other filters

Starting URL: https://demo.playwright.dev/todomvc

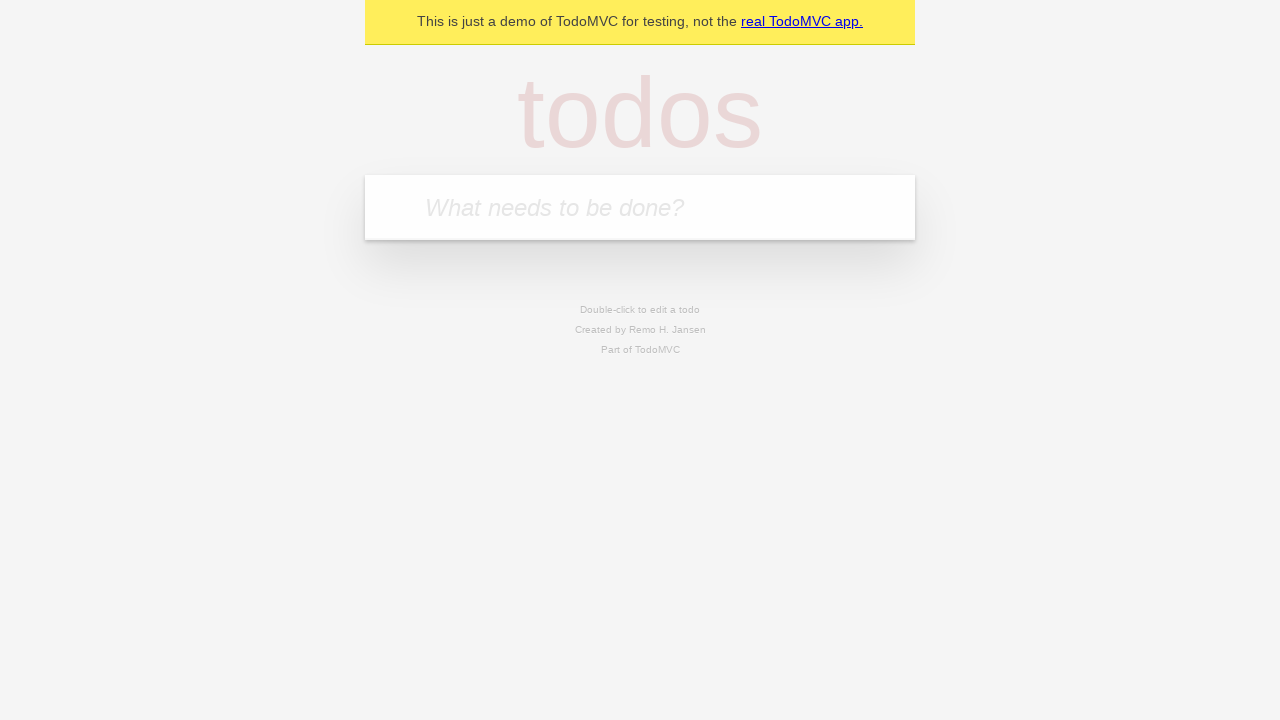

Filled todo input with 'buy some cheese' on internal:attr=[placeholder="What needs to be done?"i]
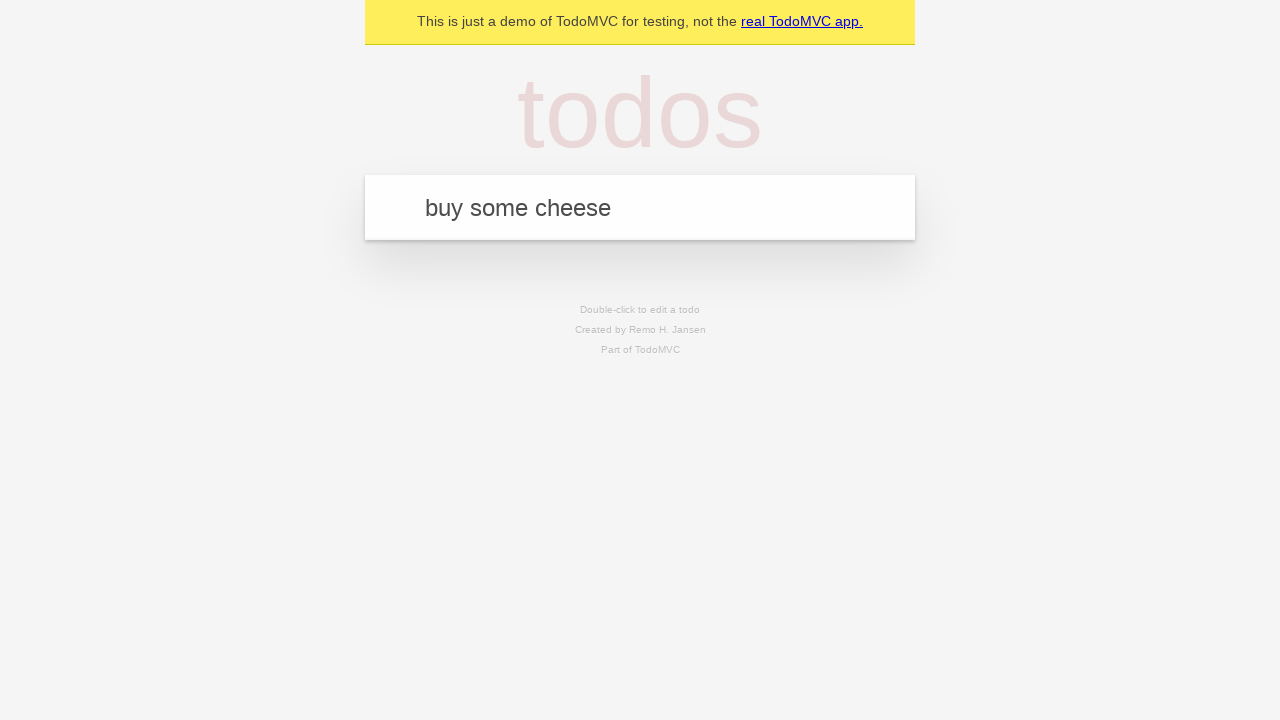

Pressed Enter to create first todo item on internal:attr=[placeholder="What needs to be done?"i]
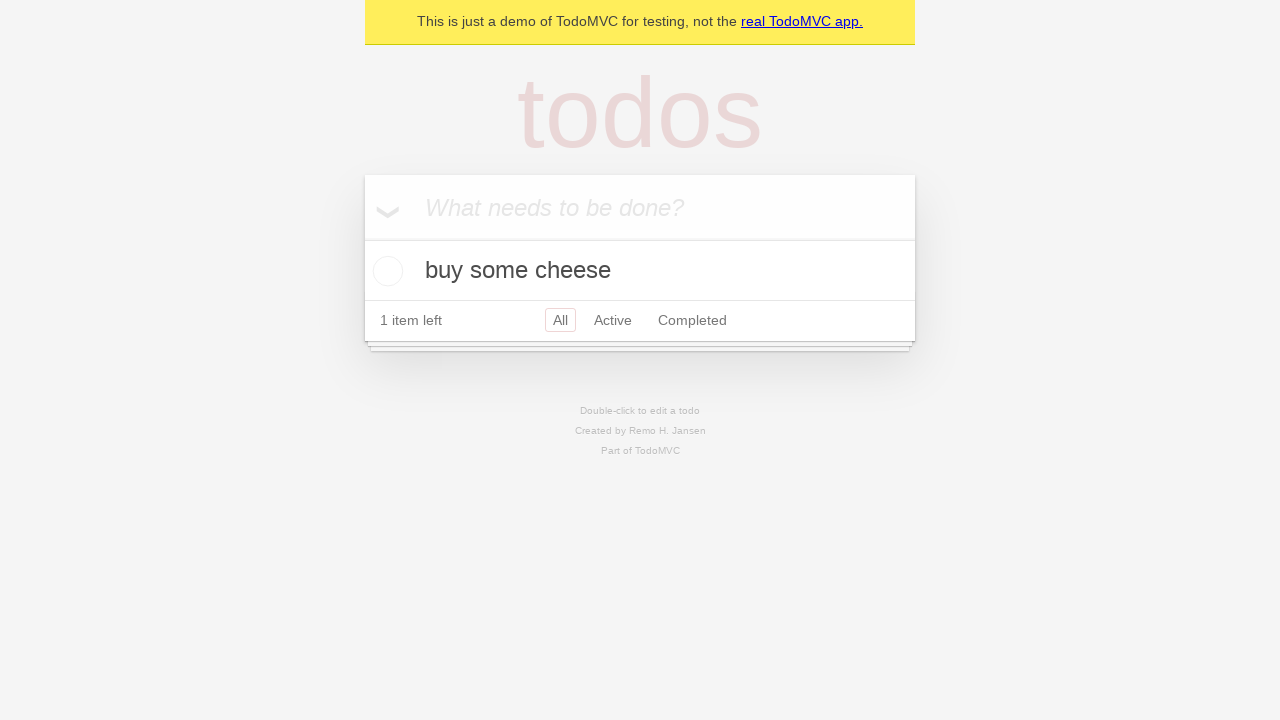

Filled todo input with 'feed the cat' on internal:attr=[placeholder="What needs to be done?"i]
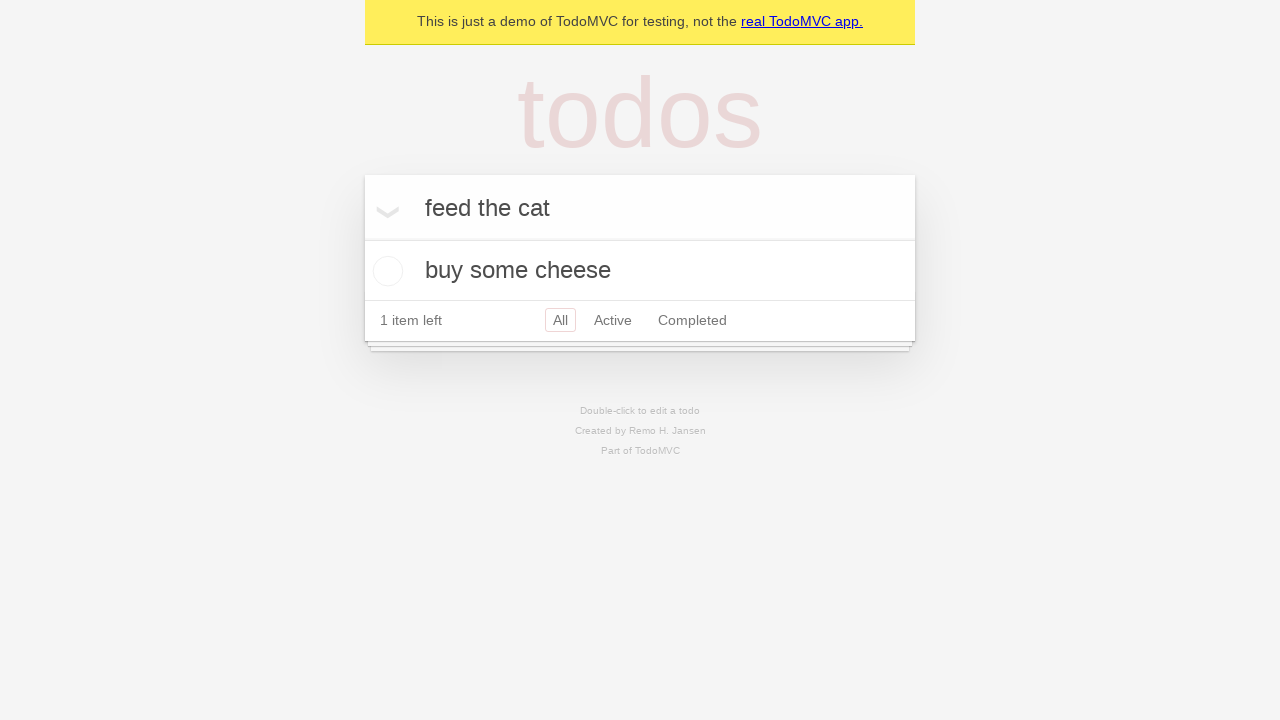

Pressed Enter to create second todo item on internal:attr=[placeholder="What needs to be done?"i]
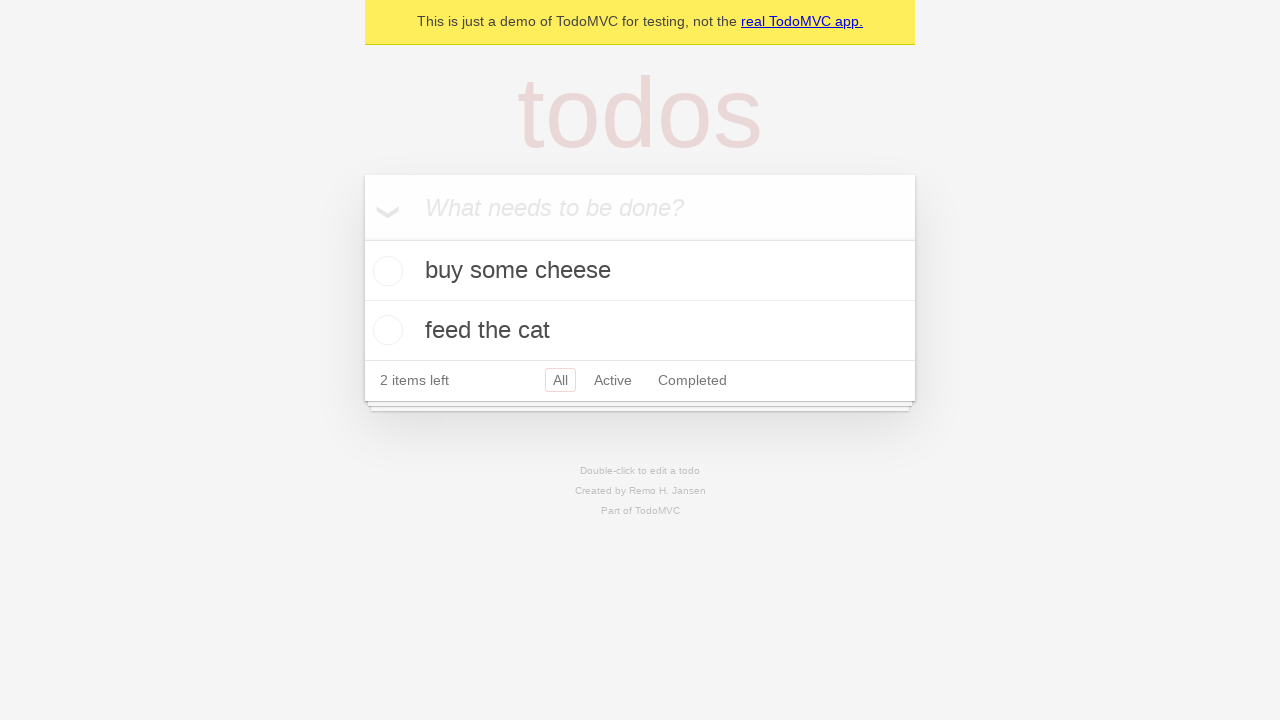

Filled todo input with 'book a doctors appointment' on internal:attr=[placeholder="What needs to be done?"i]
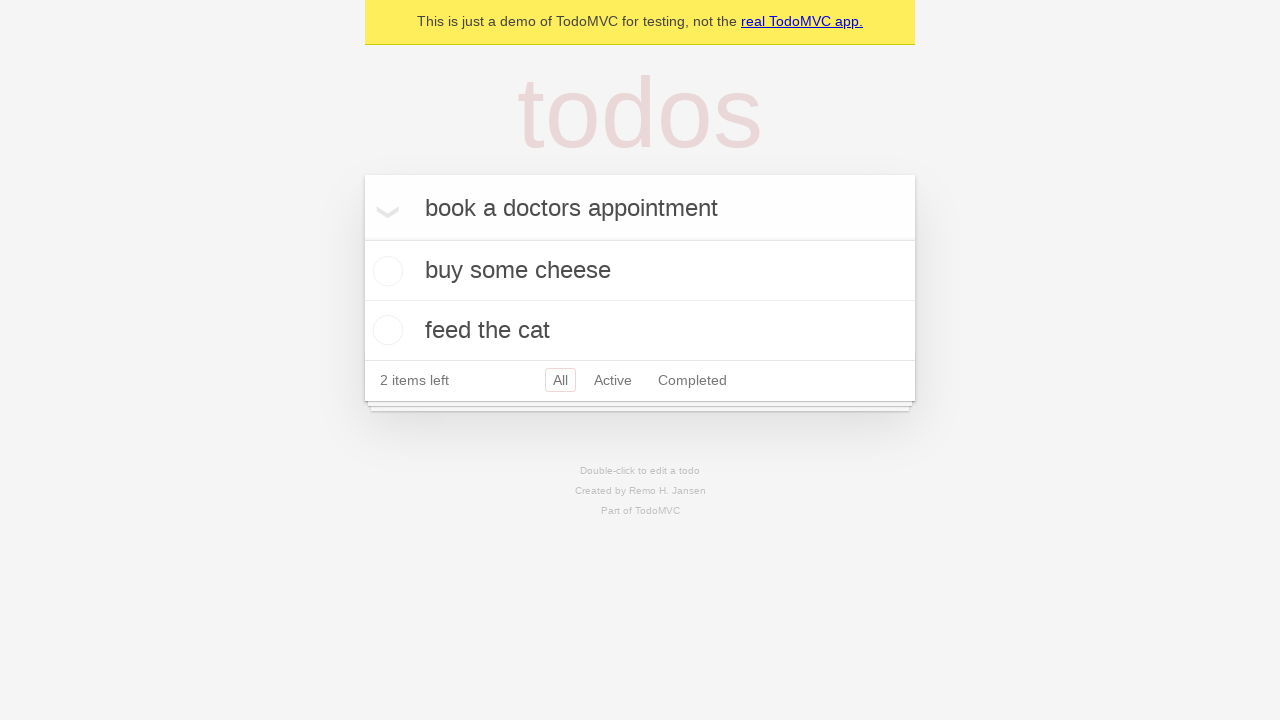

Pressed Enter to create third todo item on internal:attr=[placeholder="What needs to be done?"i]
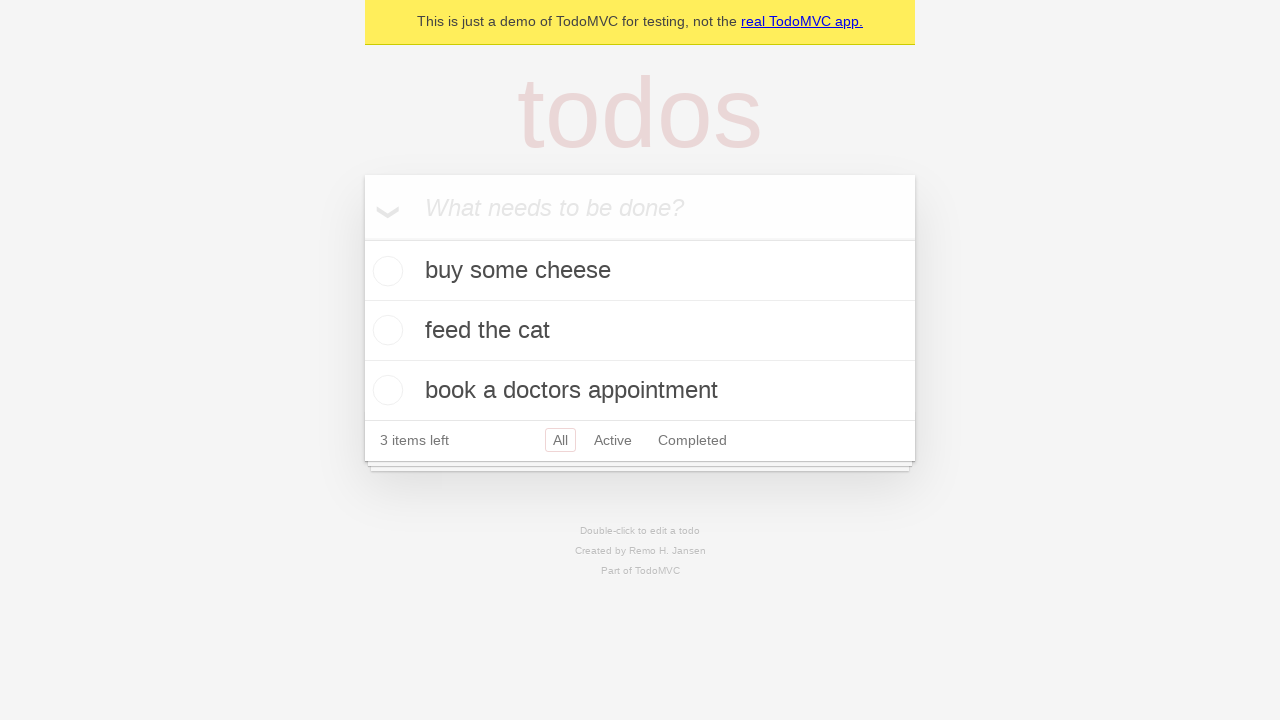

Checked the second todo item (feed the cat) at (385, 330) on [data-testid='todo-item'] >> nth=1 >> internal:role=checkbox
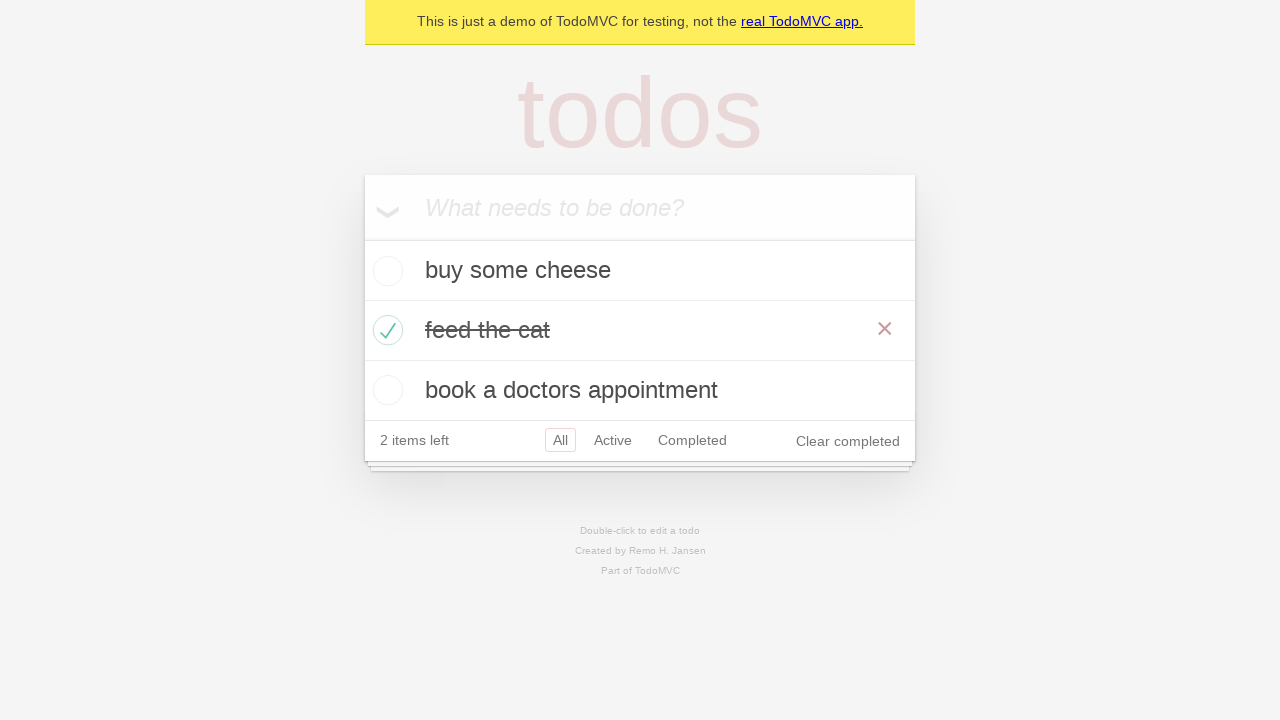

Clicked 'Active' filter to show only active todos at (613, 440) on internal:role=link[name="Active"i]
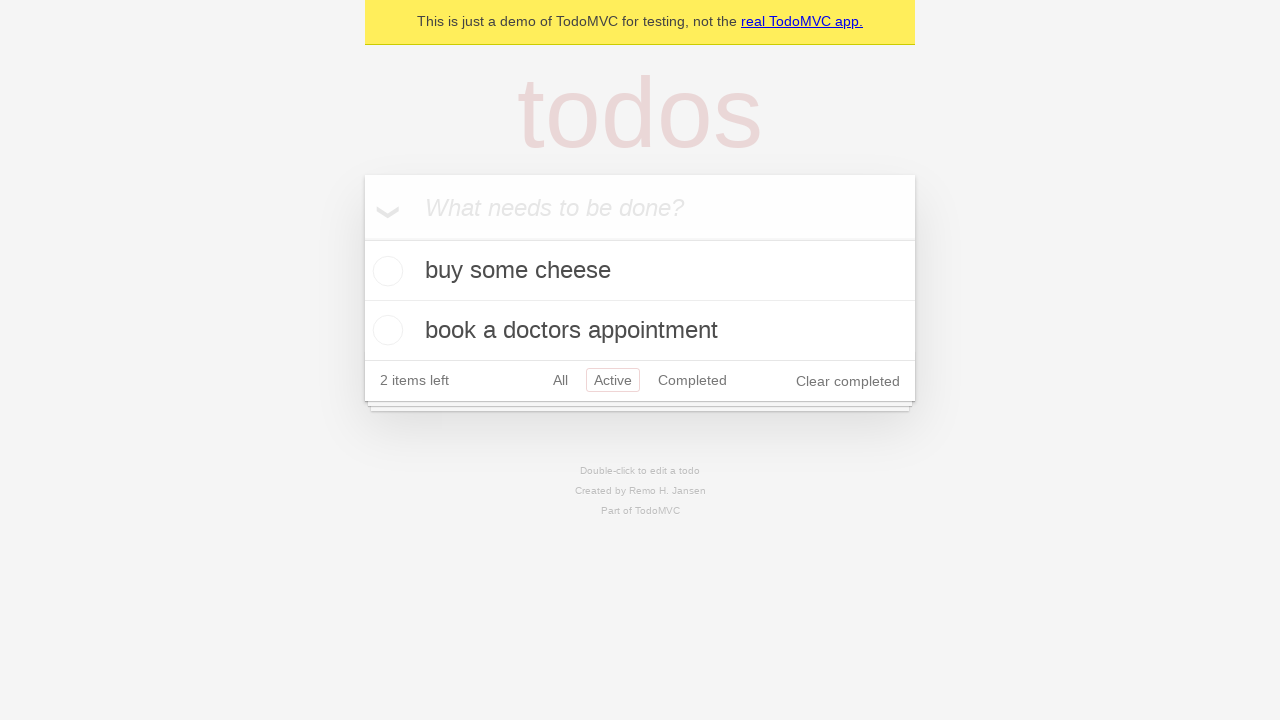

Clicked 'Completed' filter to show only completed todos at (692, 380) on internal:role=link[name="Completed"i]
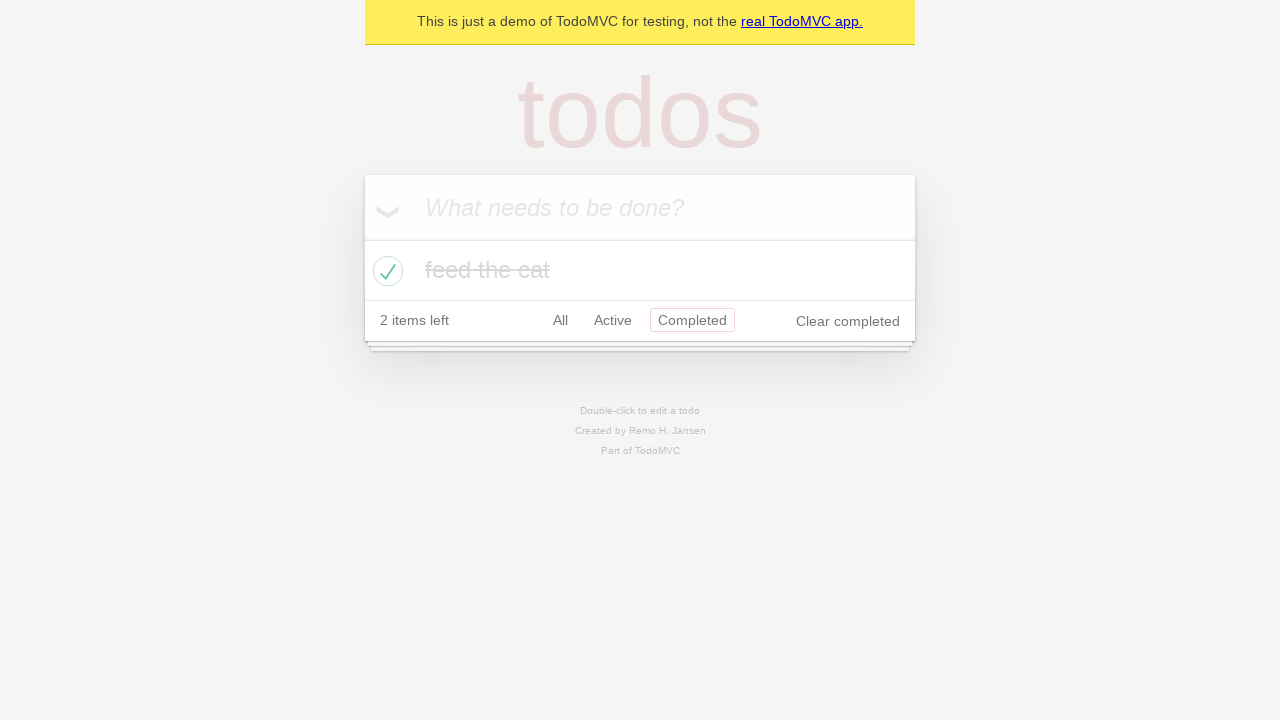

Clicked 'All' filter to display all todo items at (560, 320) on internal:role=link[name="All"i]
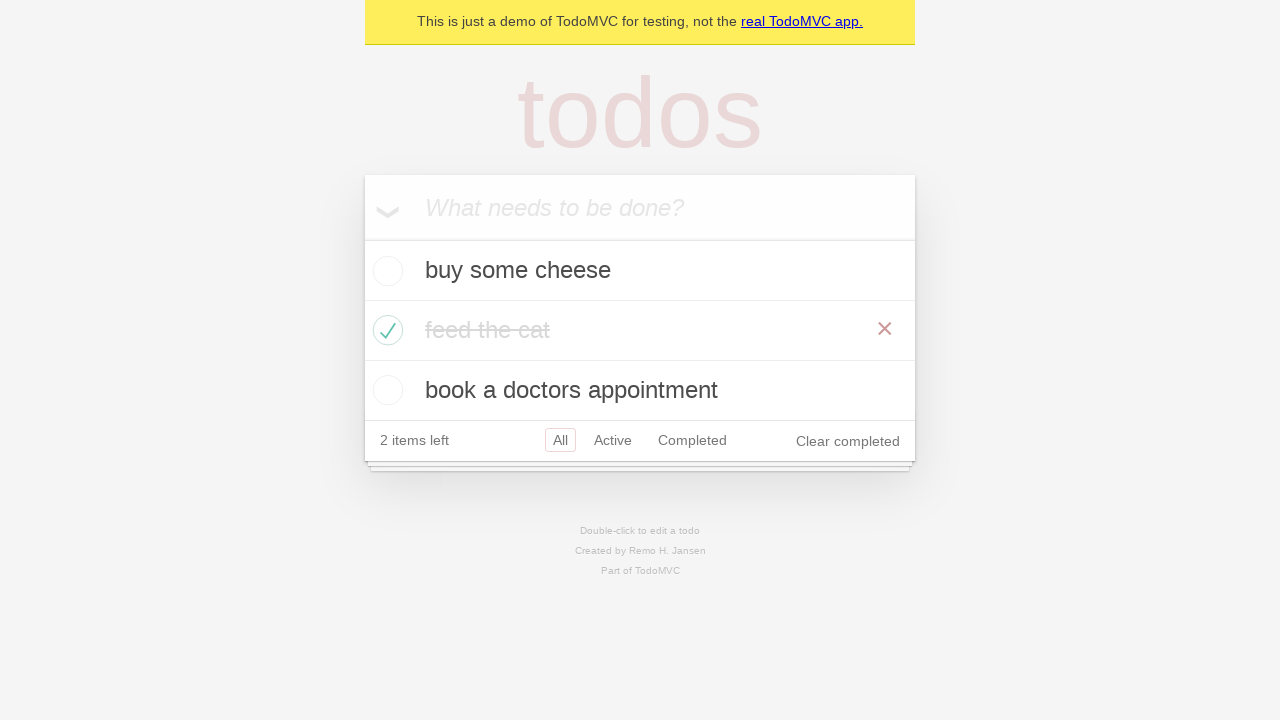

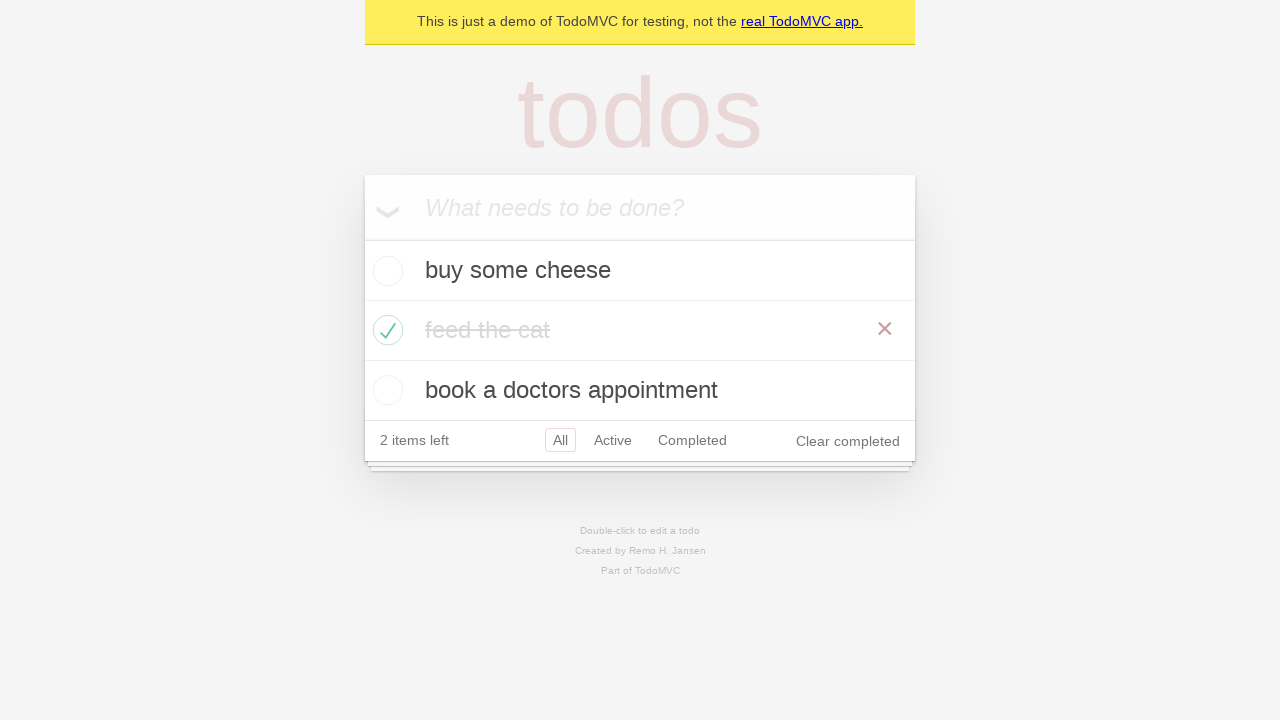